Tests making no changes to a todo and discarding the edit by pressing escape, verifying original text remains

Starting URL: https://todomvc.com/examples/typescript-angular/#/

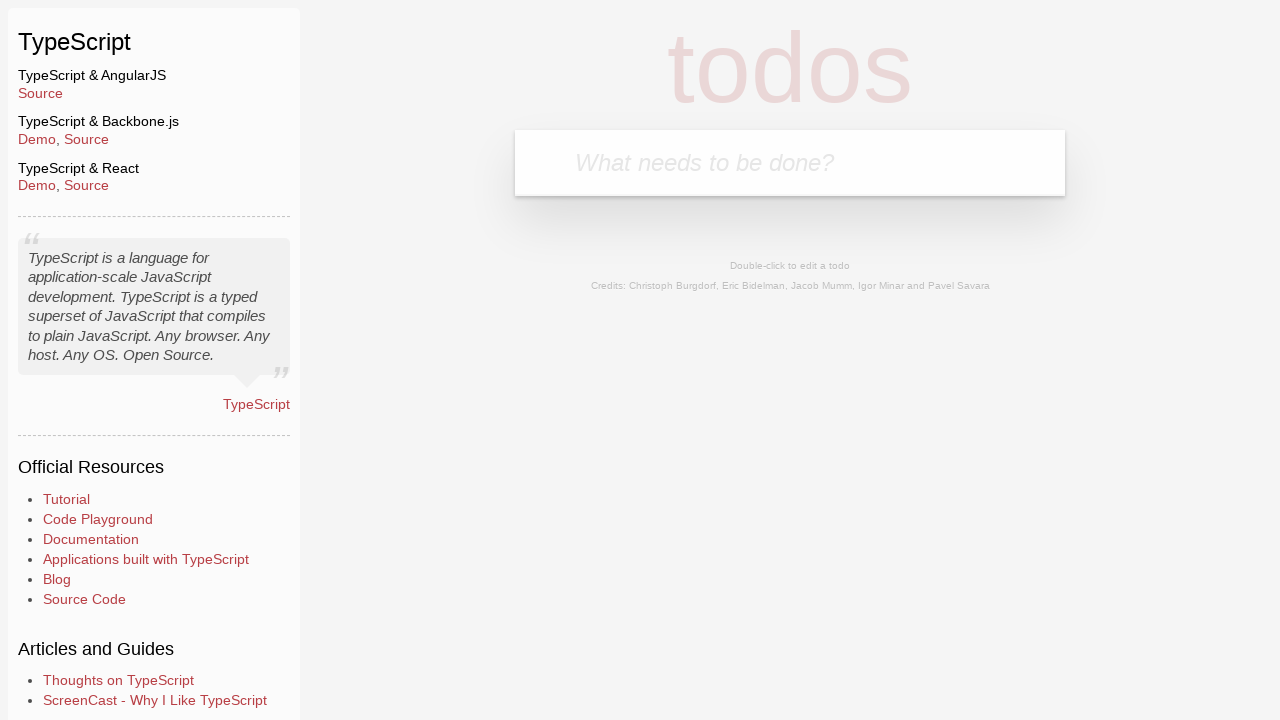

Filled new todo input with 'Lorem' on .new-todo
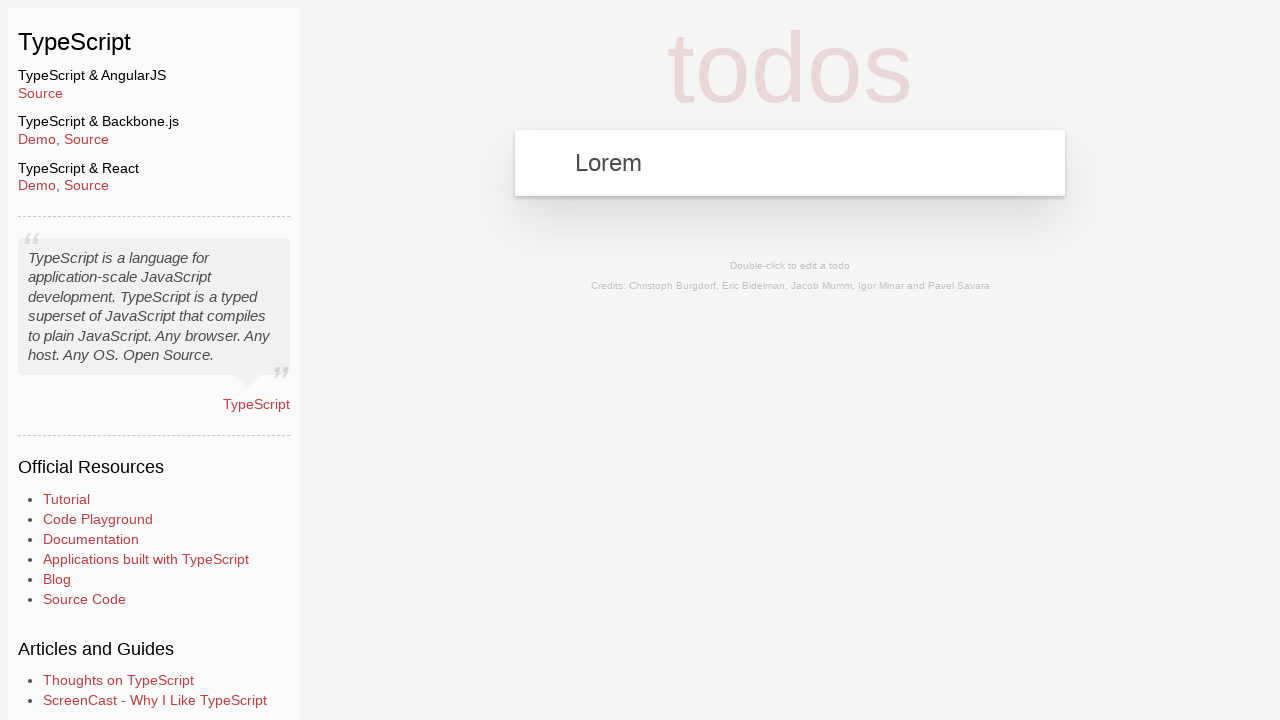

Pressed Enter to create new todo on .new-todo
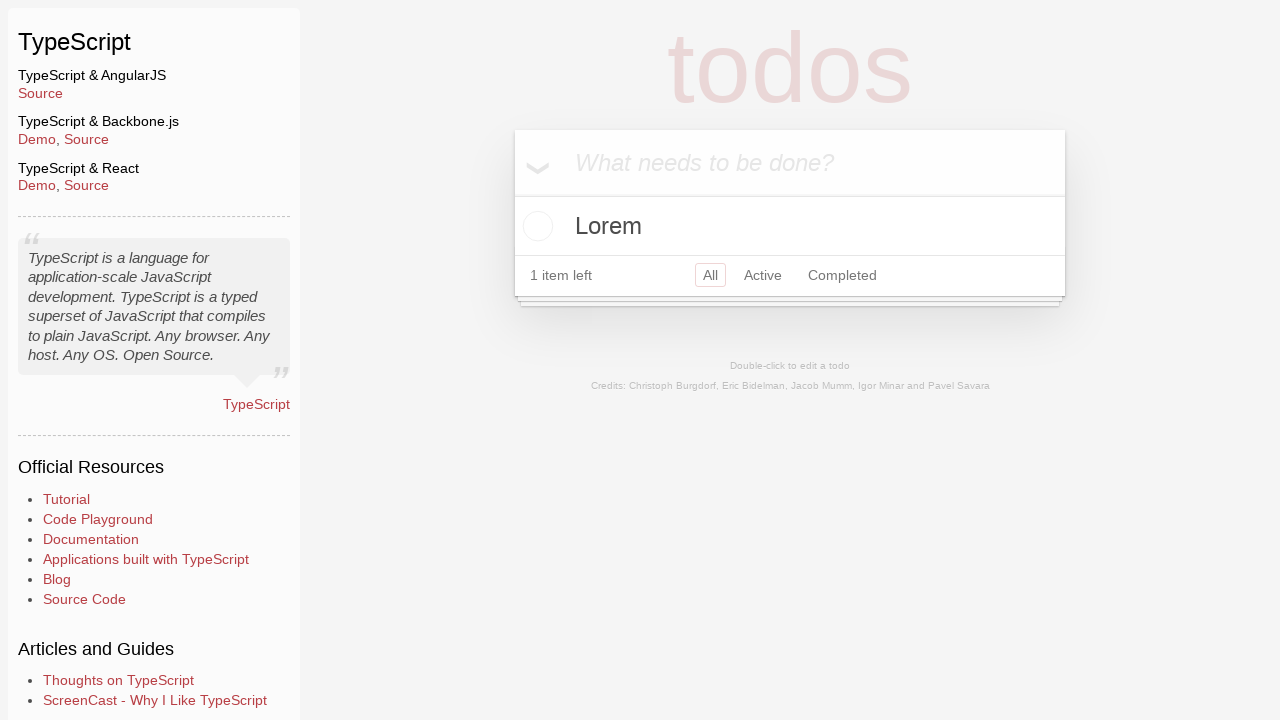

Double-clicked todo to enter edit mode at (790, 226) on text=Lorem
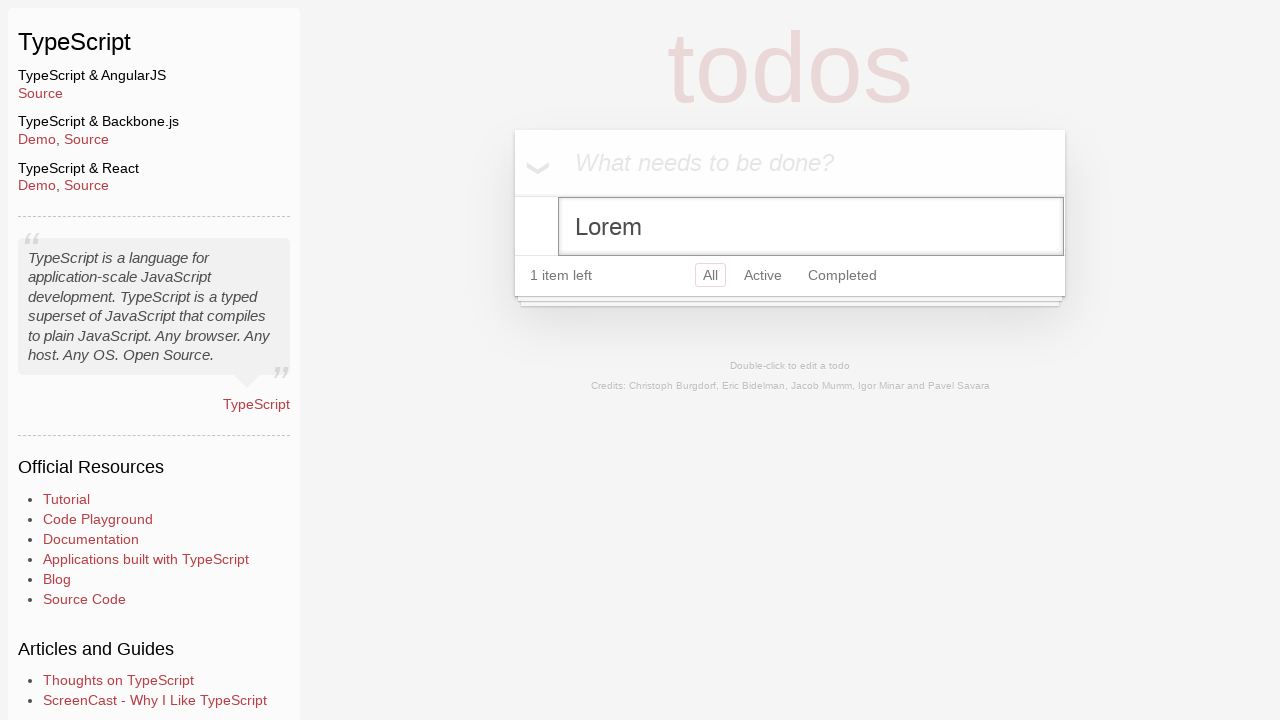

Filled edit field with 'Ipsum' on .todo-list li.editing .edit
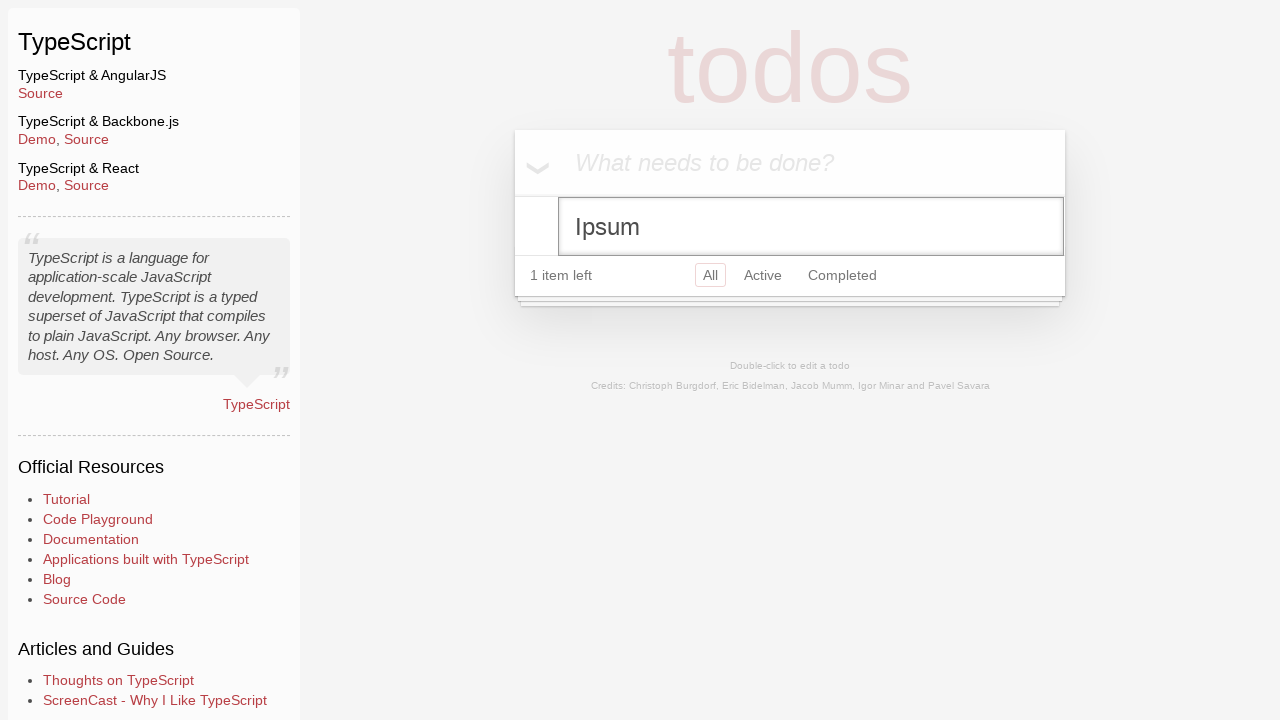

Pressed Escape to discard edit changes on .todo-list li.editing .edit
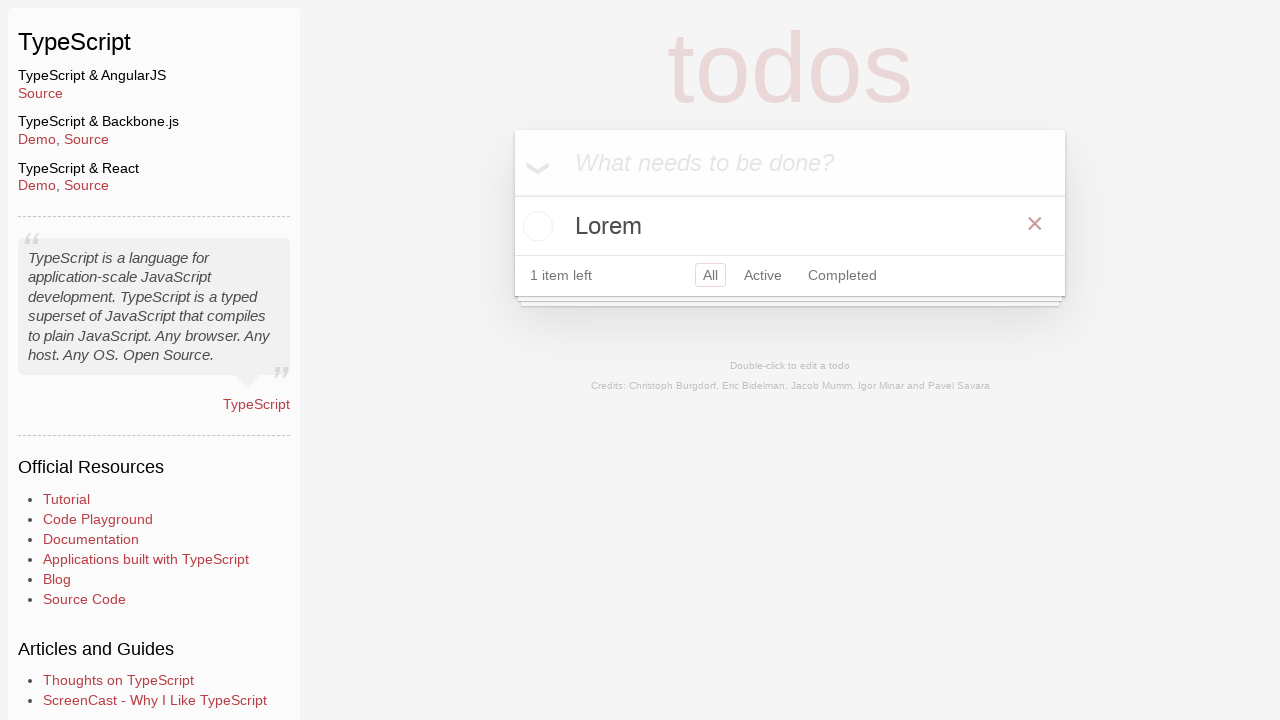

Verified original todo text 'Lorem' remains after discarding edit
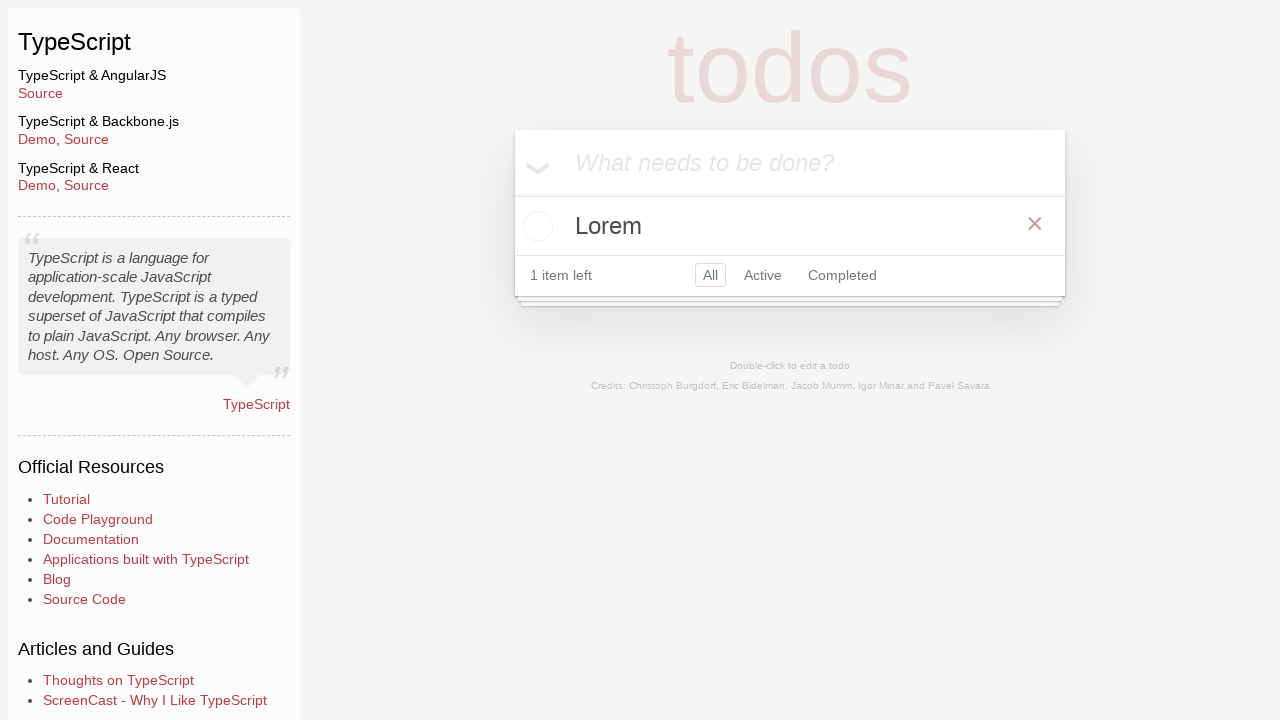

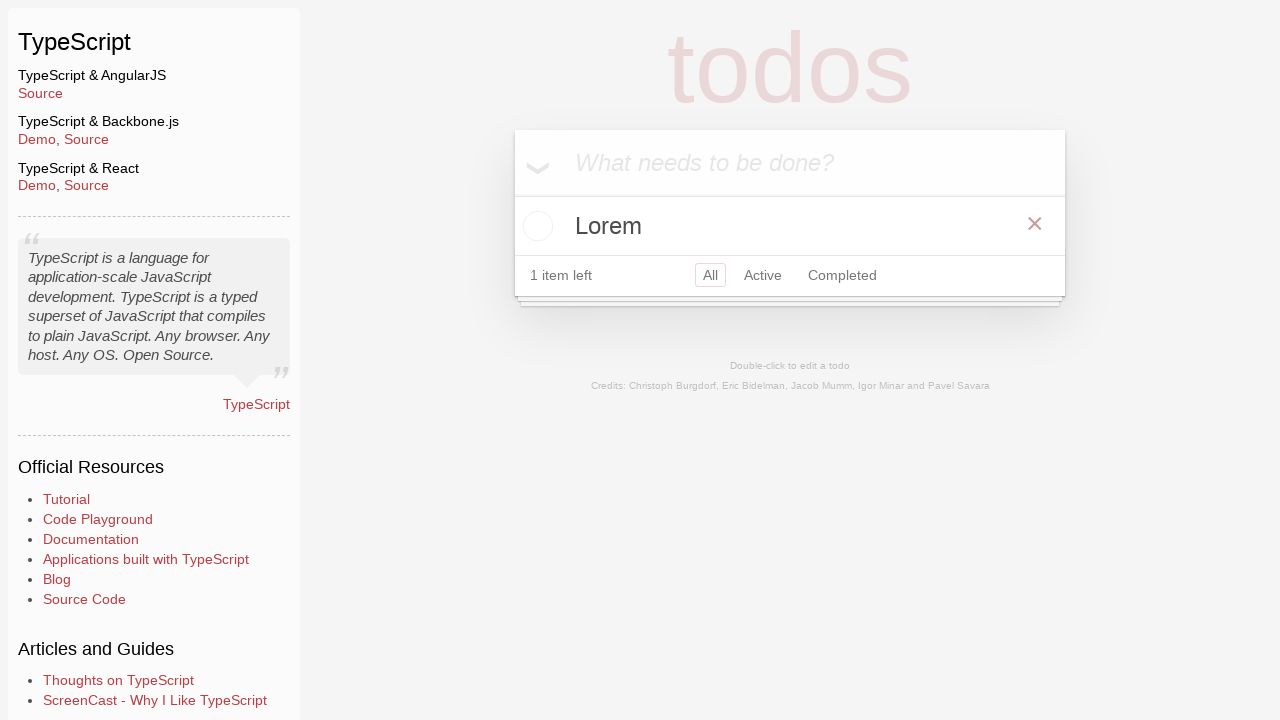